Tests slider interaction by dragging a horizontal slider to change its value

Starting URL: http://the-internet.herokuapp.com/horizontal_slider

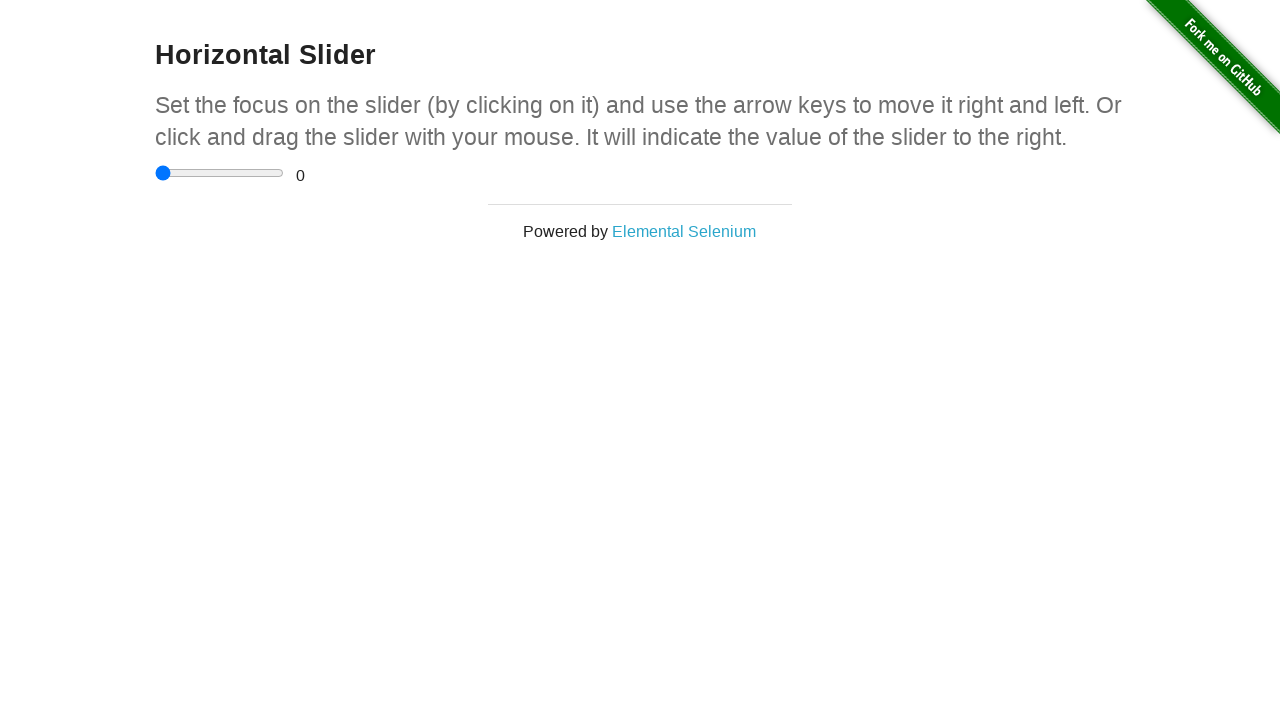

Waited for slider element to be visible
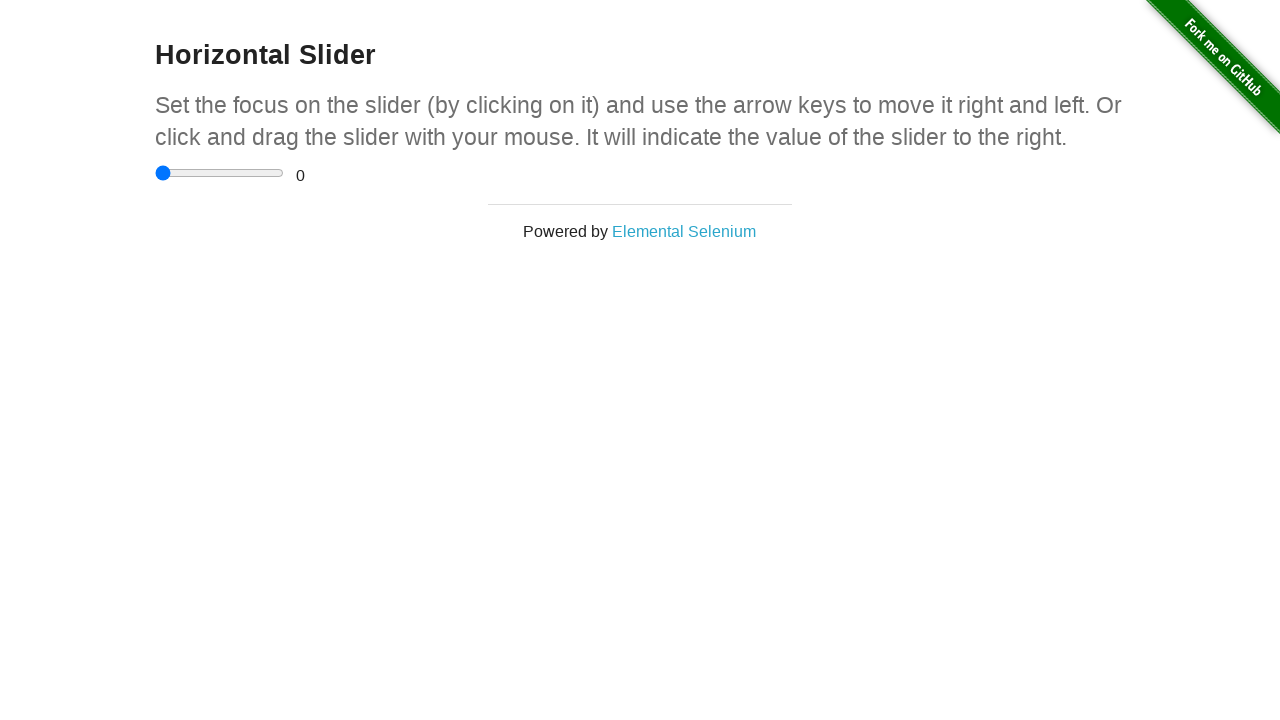

Retrieved slider bounding box coordinates
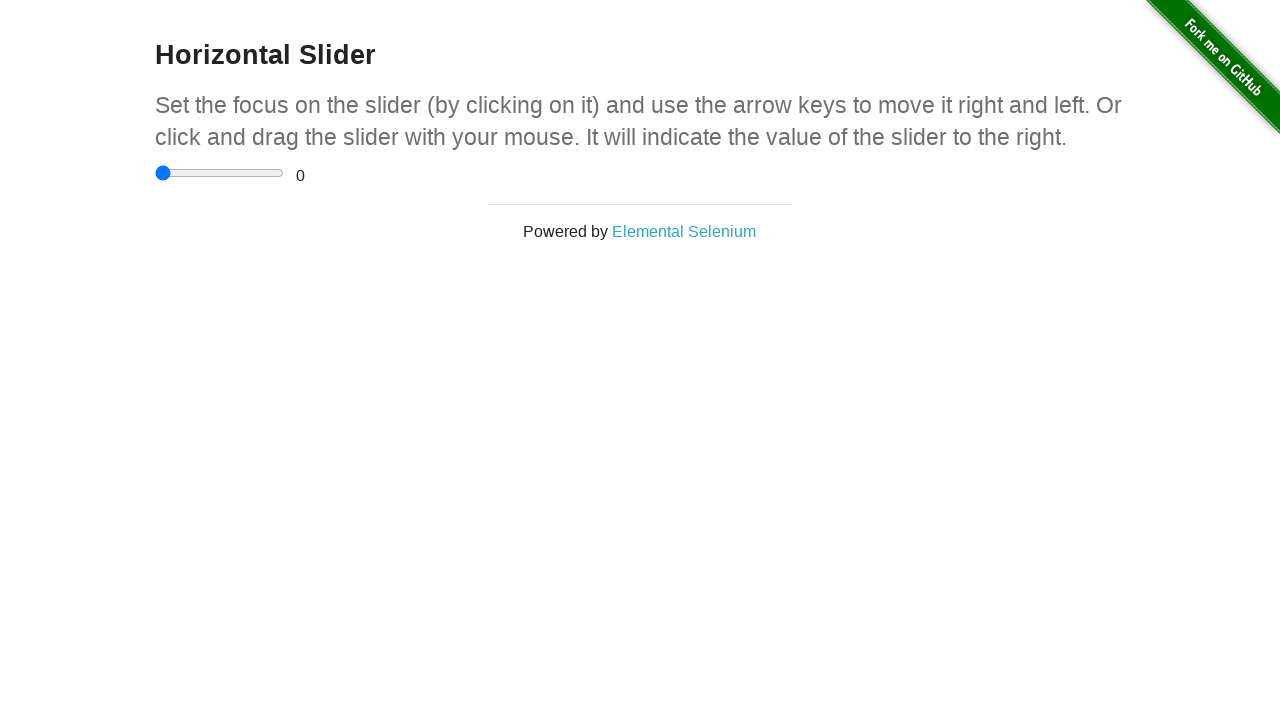

Moved mouse to center of slider at (220, 173)
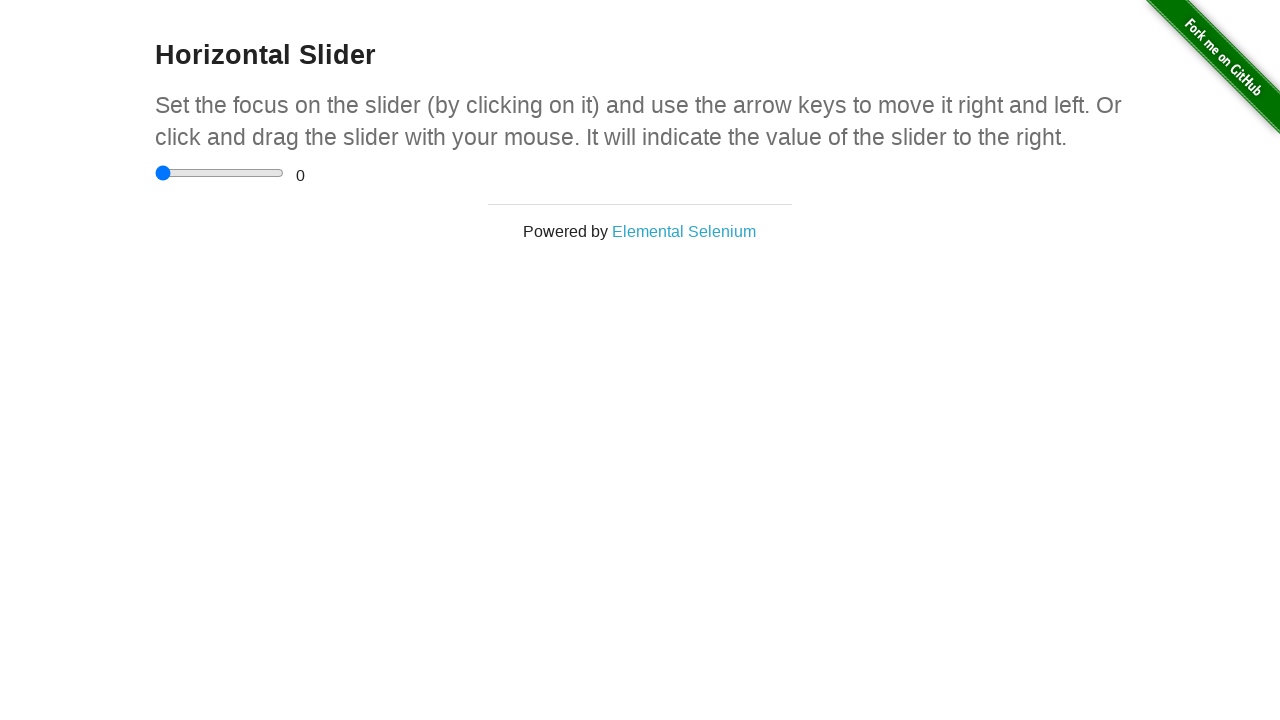

Pressed mouse button down on slider at (220, 173)
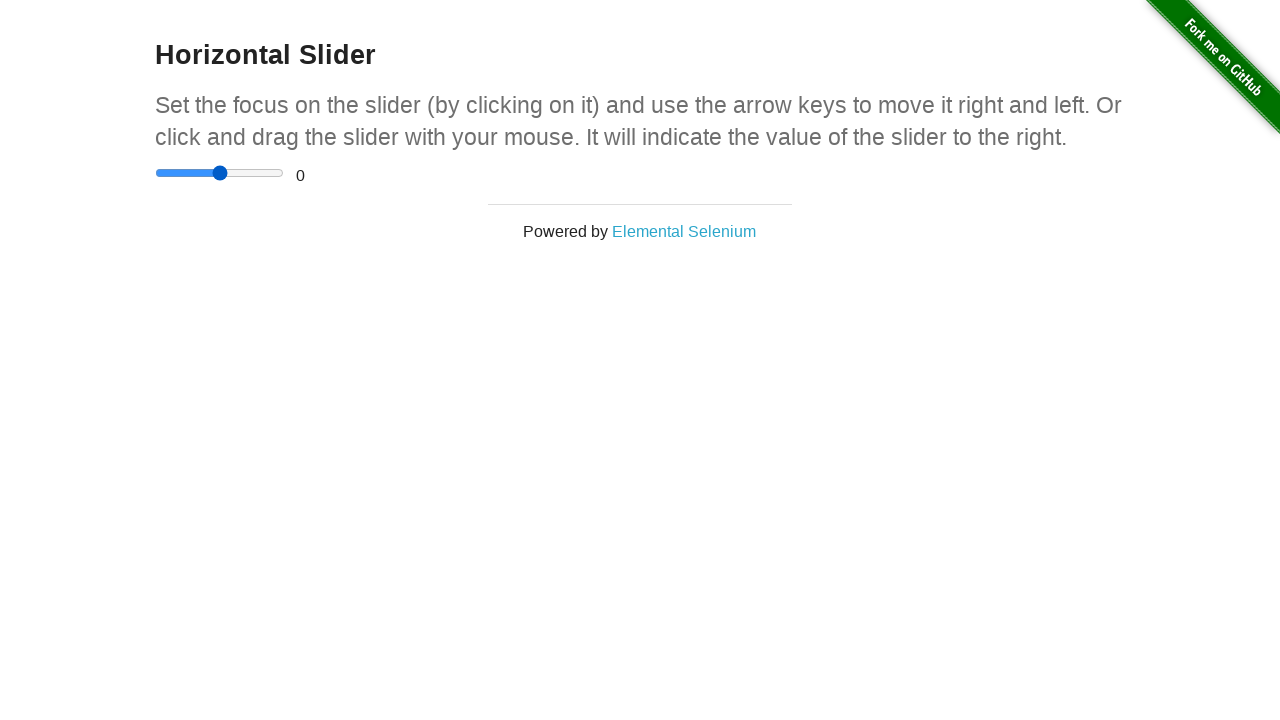

Dragged slider 200 pixels to the right at (420, 173)
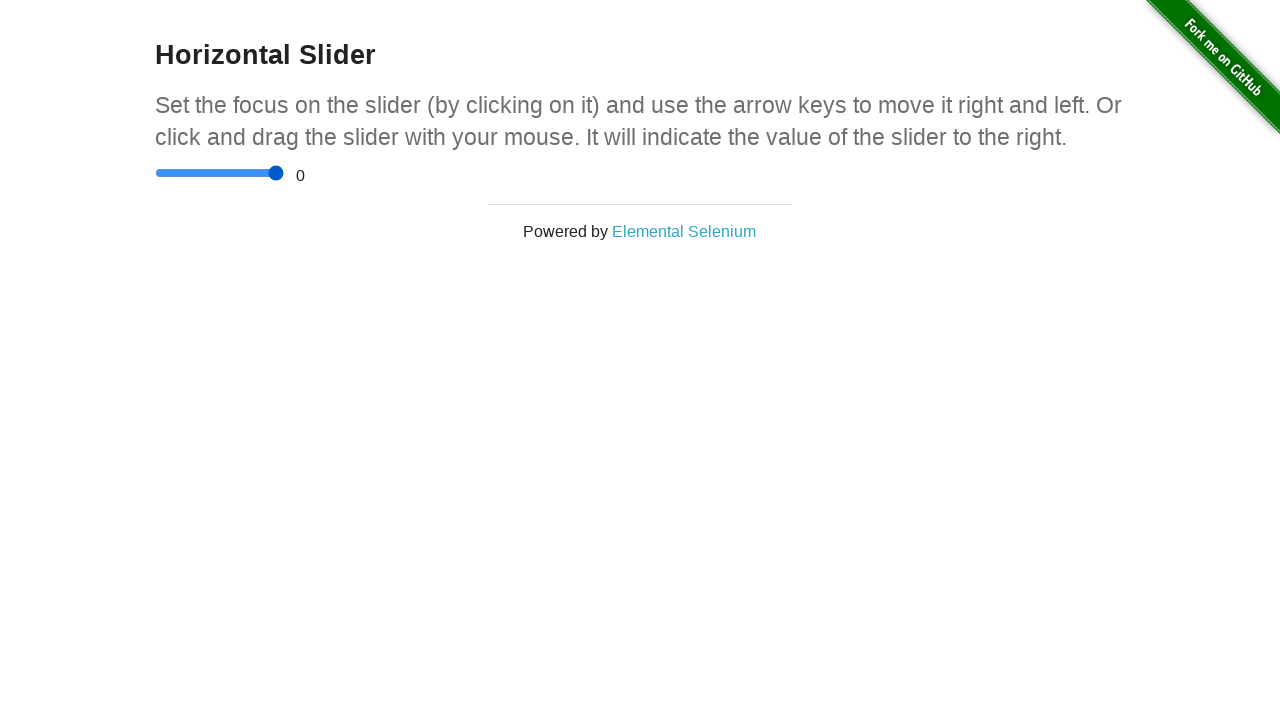

Released mouse button to complete slider drag at (420, 173)
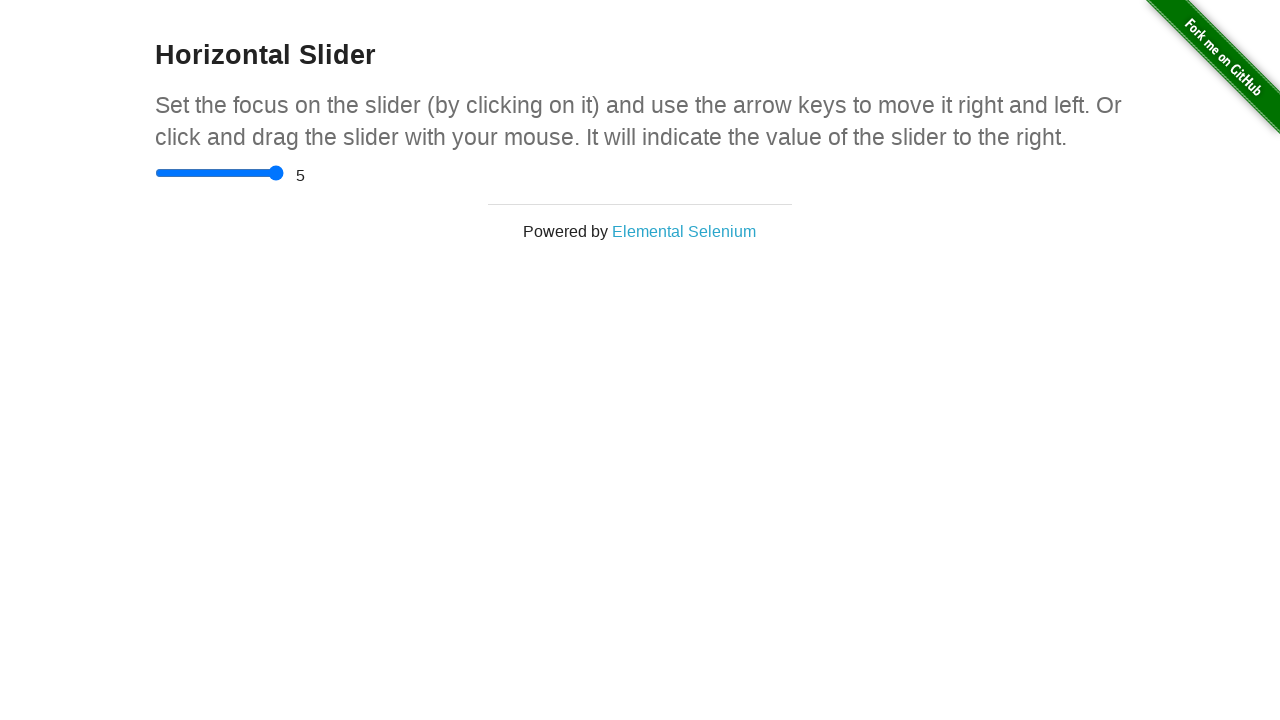

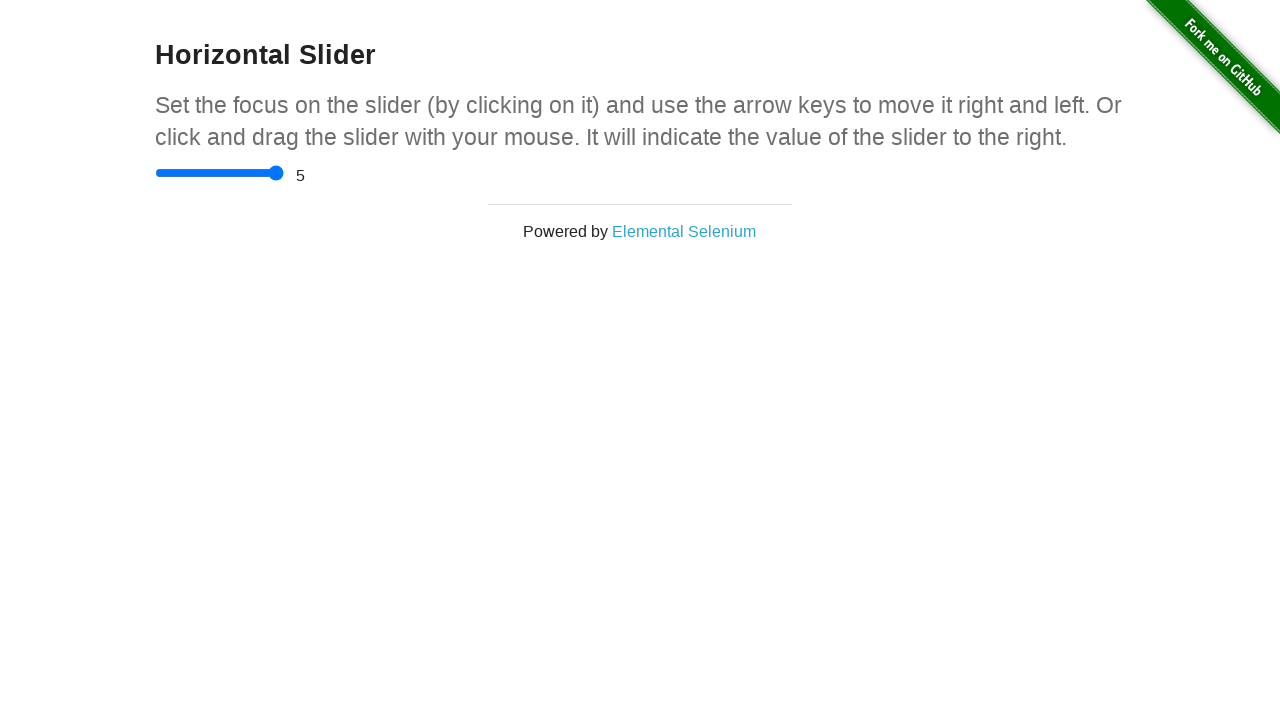